Tests JavaScript confirm dialog by clicking a button, dismissing the confirm dialog, and verifying the cancel action was registered

Starting URL: https://the-internet.herokuapp.com/javascript_alerts

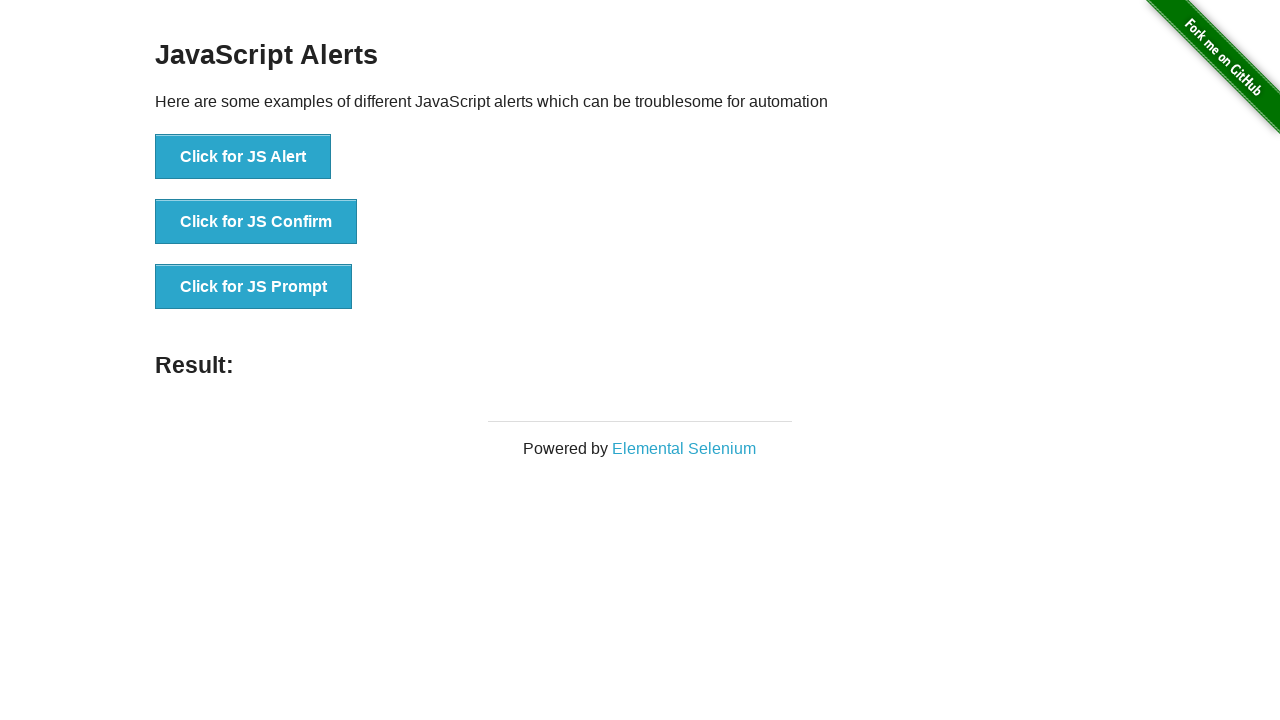

Clicked button to trigger JS confirm dialog at (256, 222) on xpath=//button[@onclick='jsConfirm()']
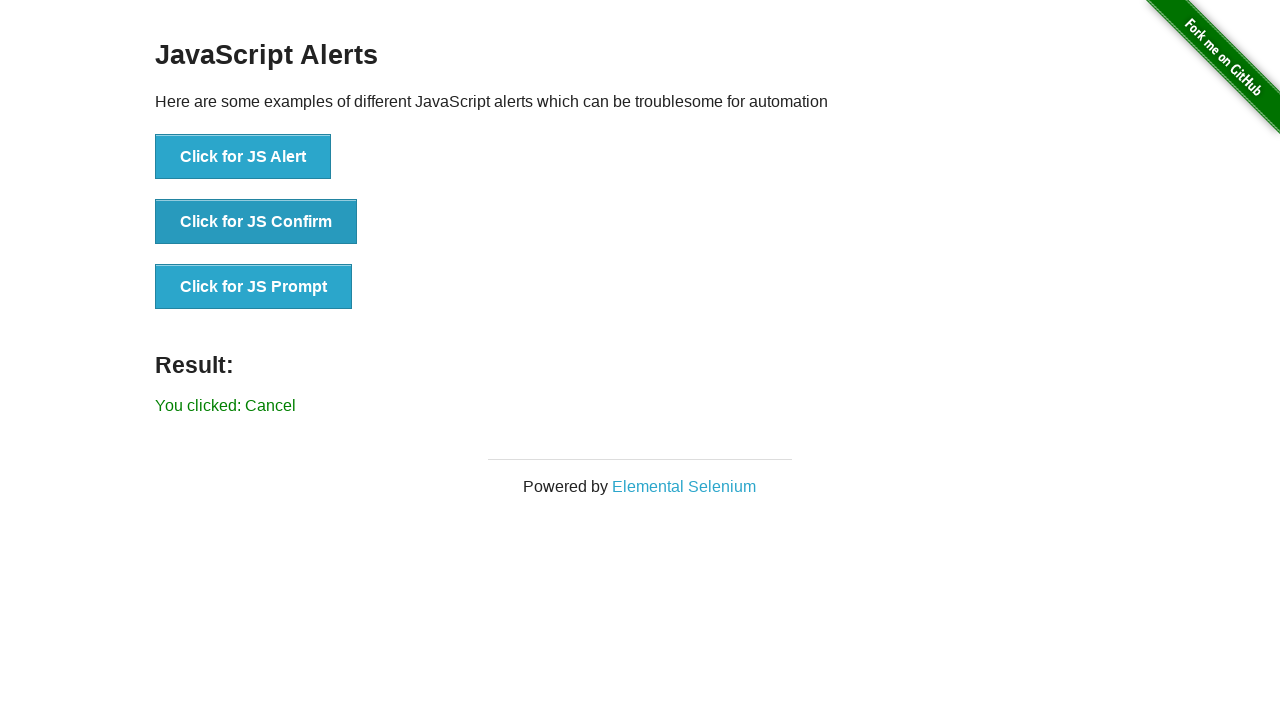

Set up dialog handler to dismiss confirm dialog
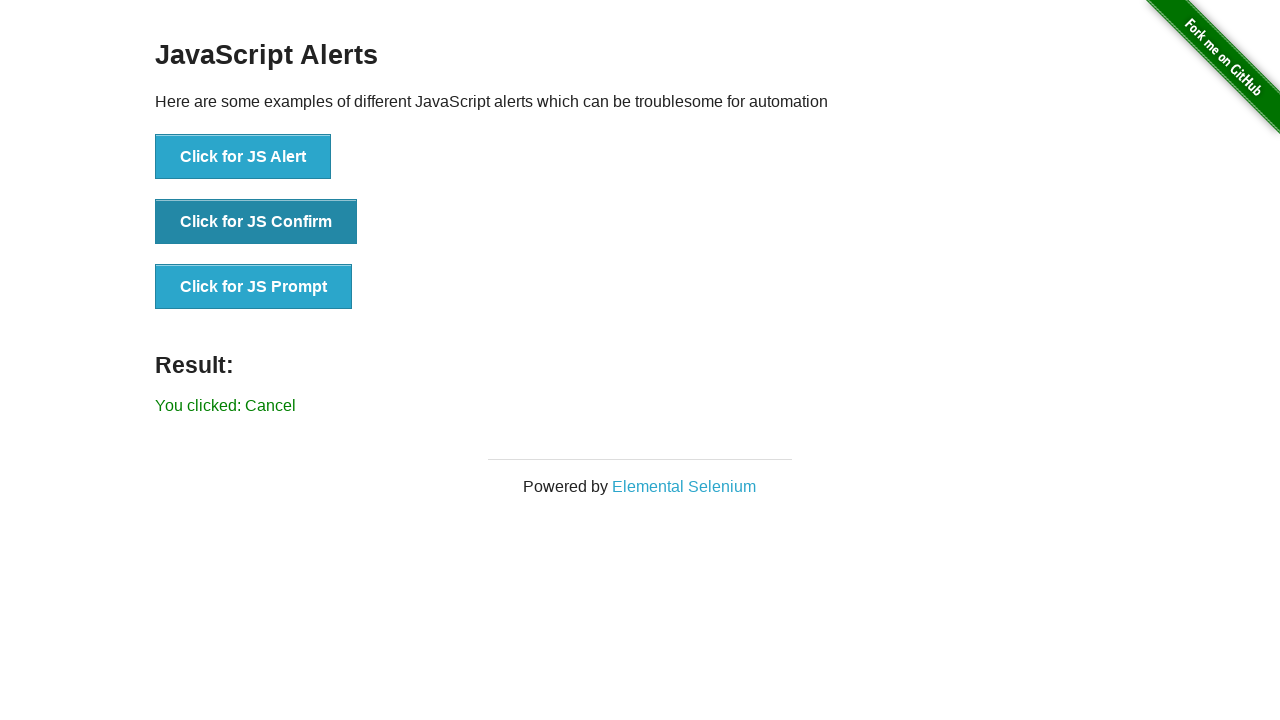

Waited for result message to appear
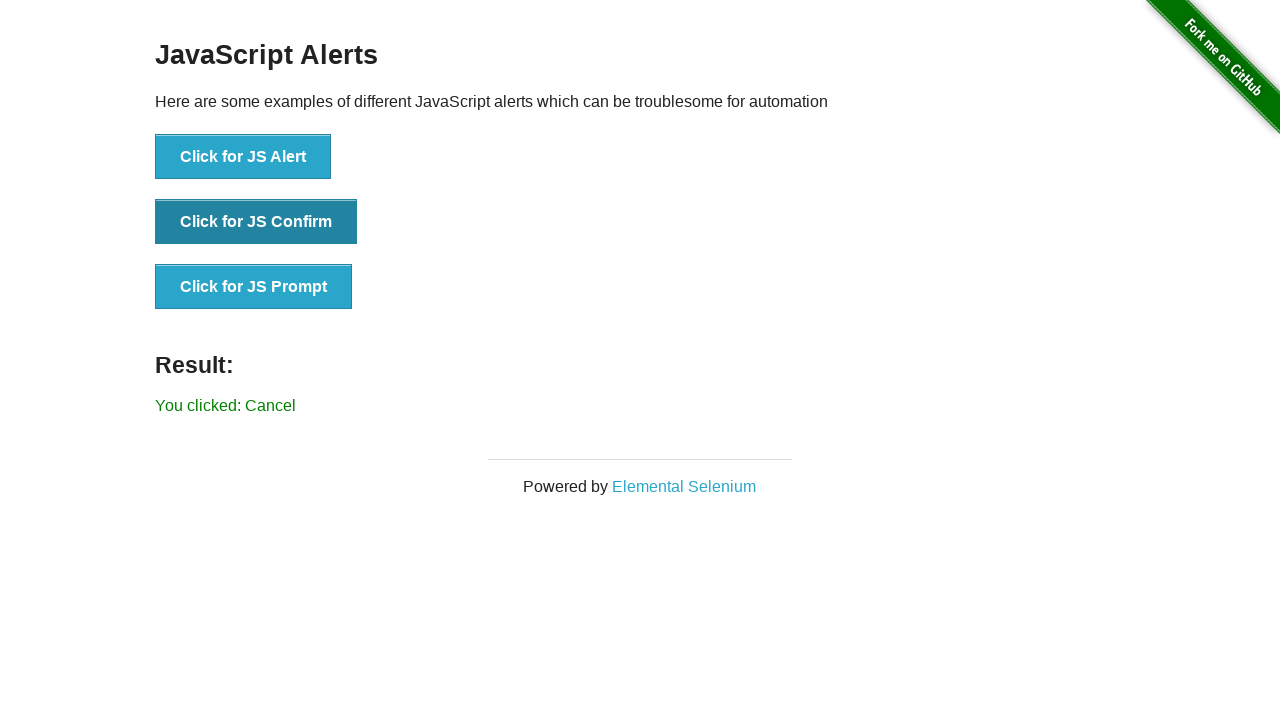

Retrieved result text content
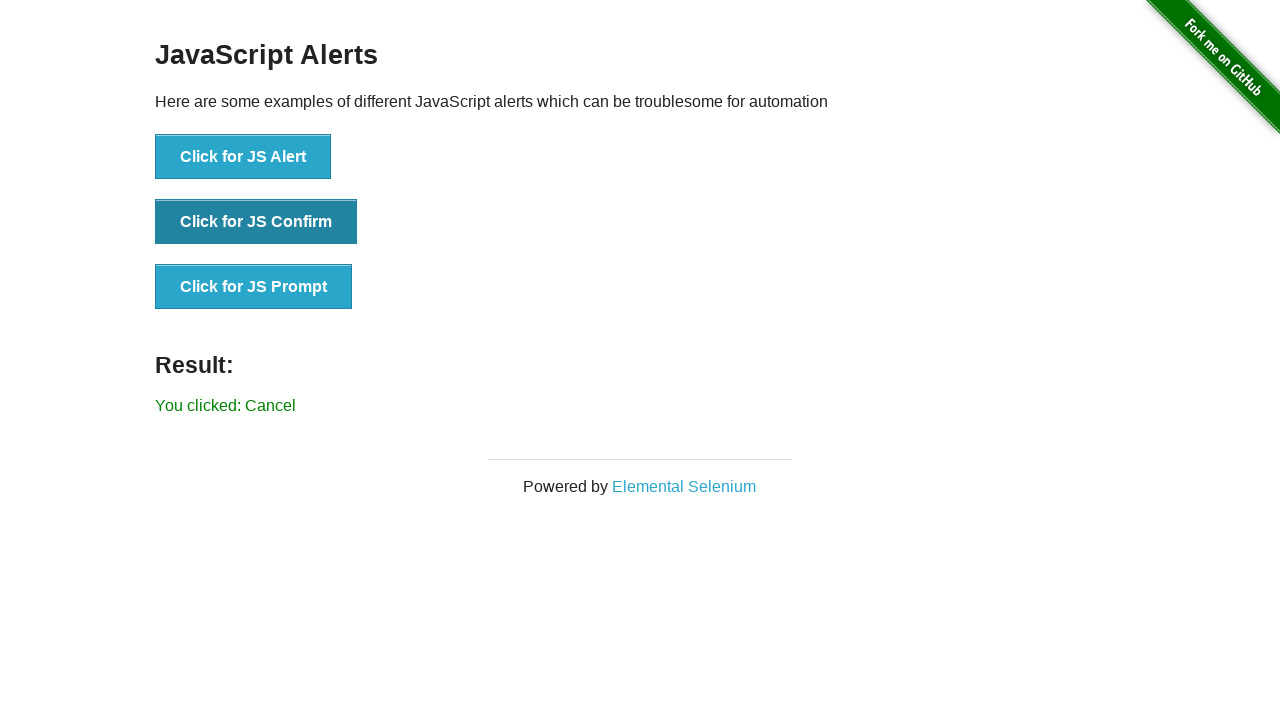

Verified result text equals 'You clicked: Cancel'
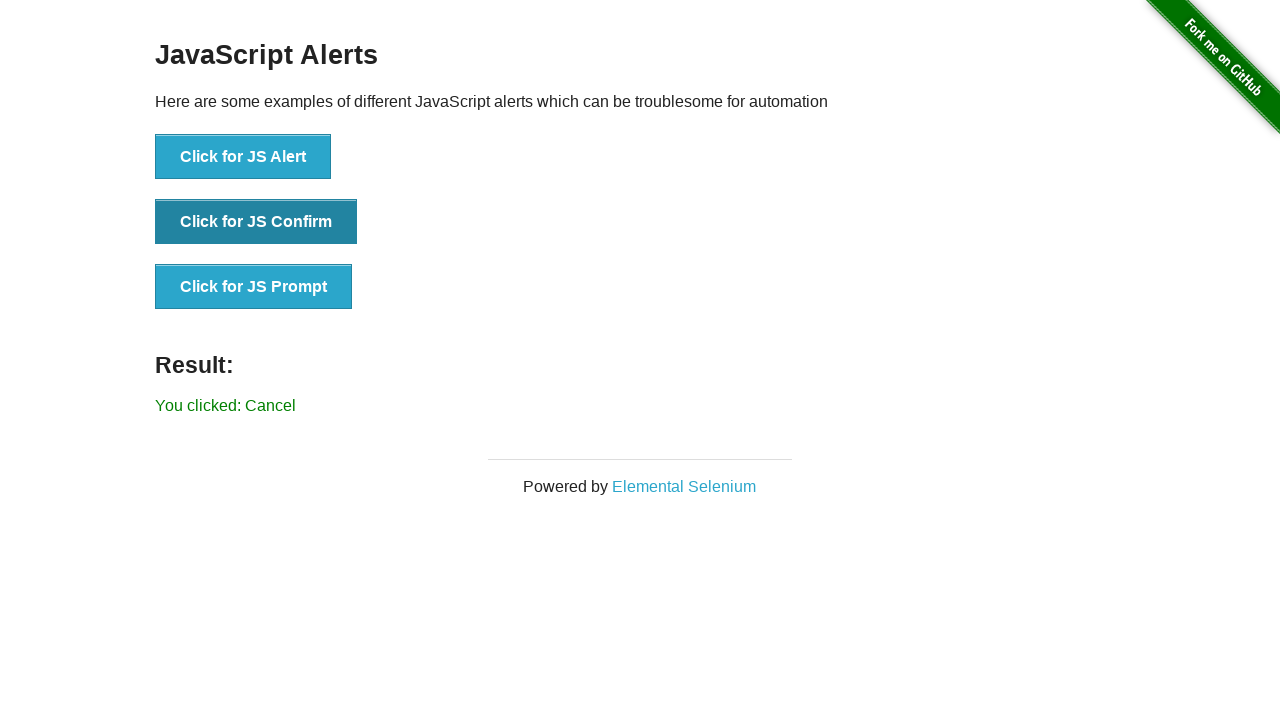

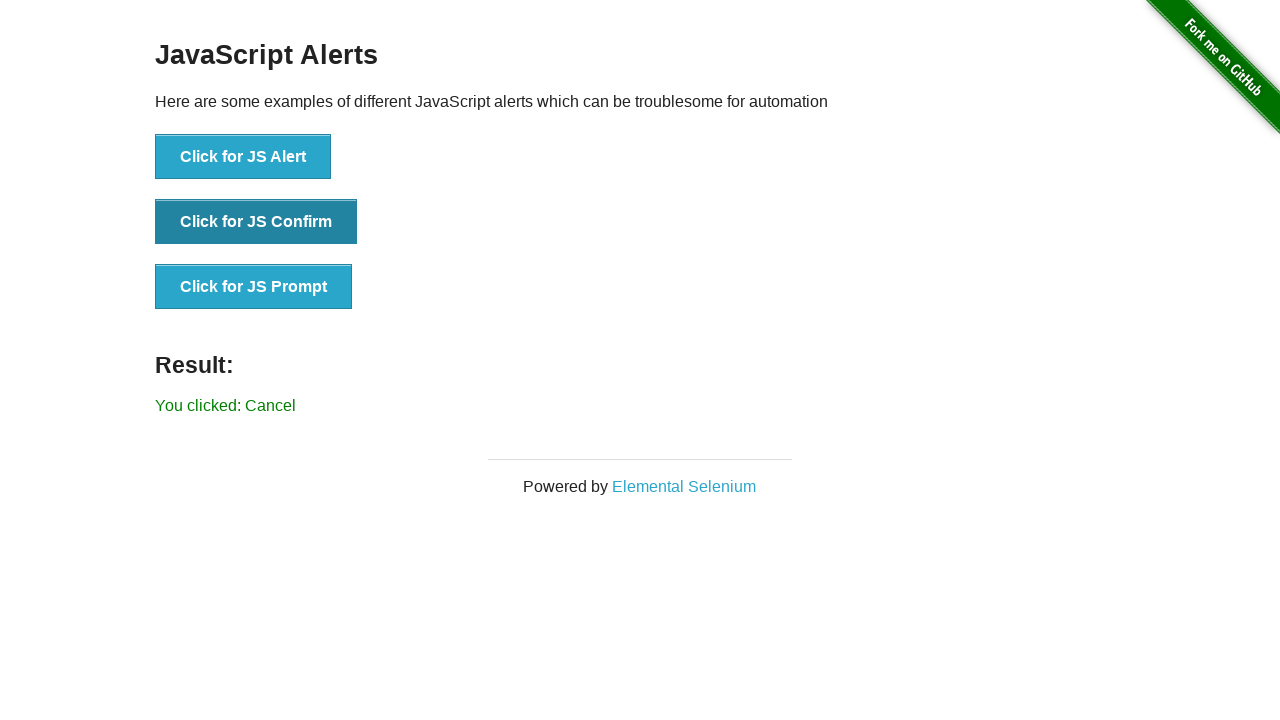